Tests a registration form by filling in first name, last name, and email fields, then submitting and verifying the success message.

Starting URL: http://suninjuly.github.io/registration1.html

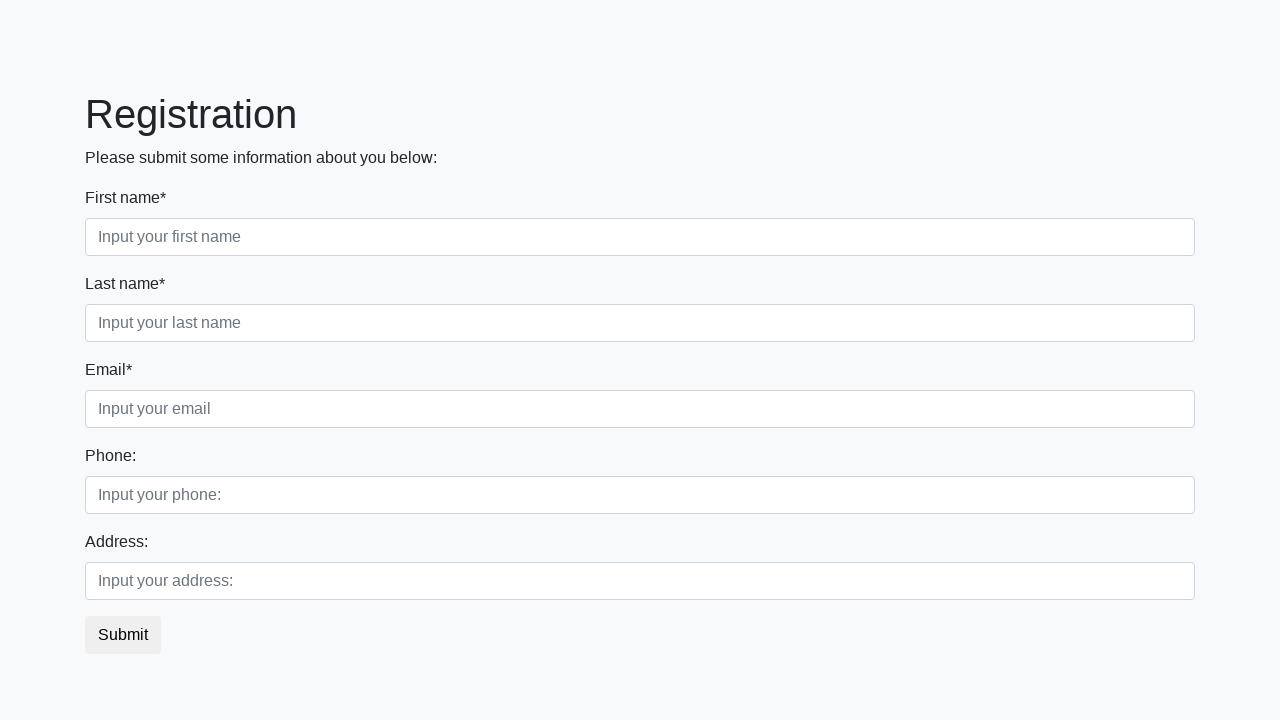

Navigated to registration form page
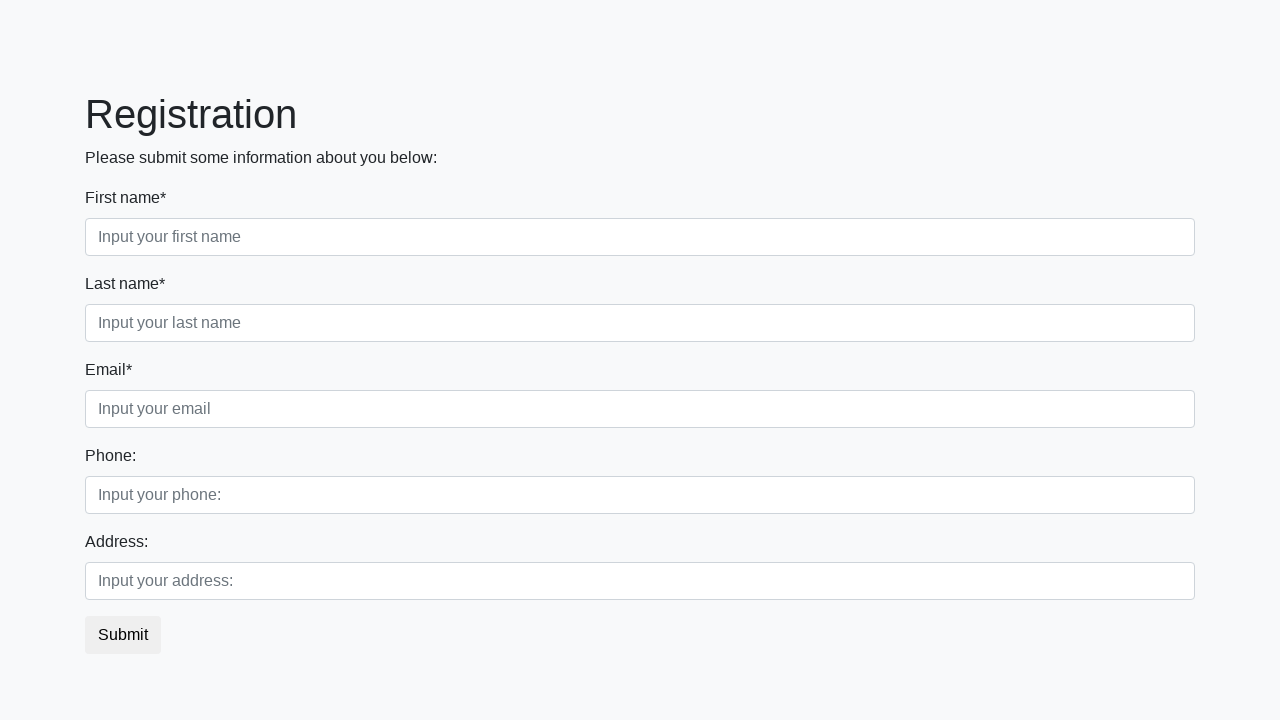

Filled first name field with 'Ivan' on input[placeholder='Input your first name']
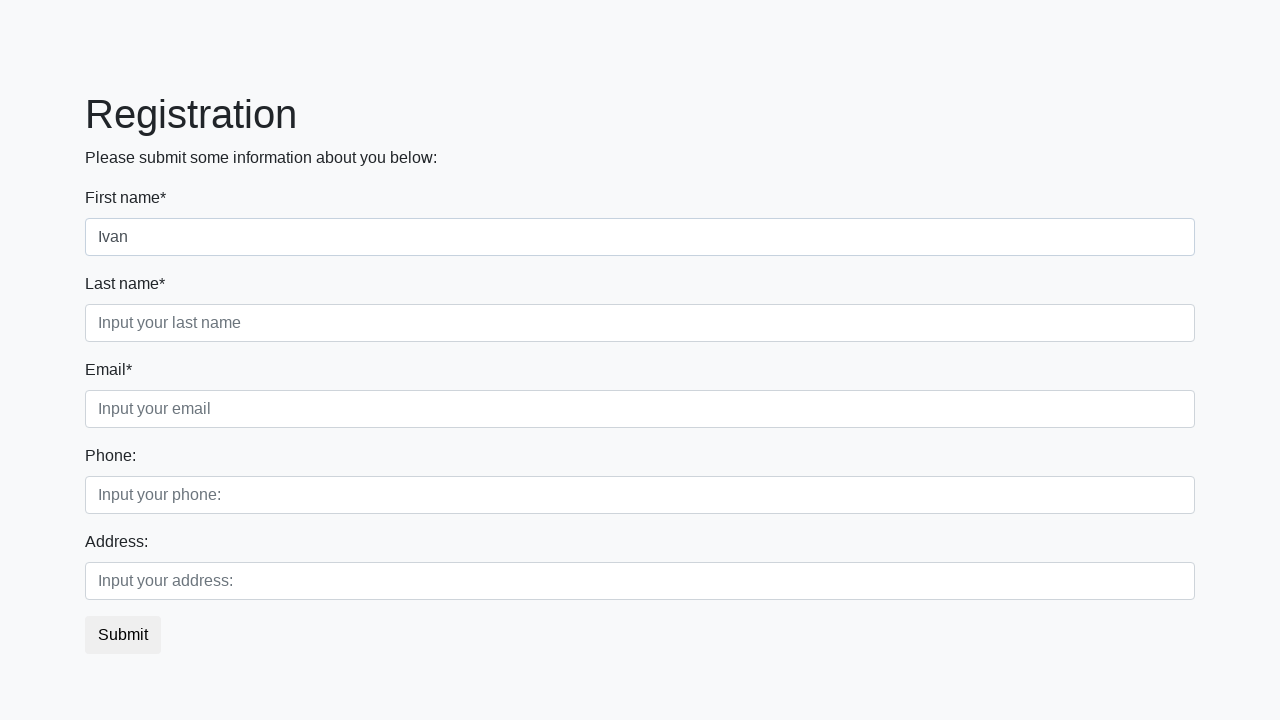

Filled last name field with 'Pirogov' on input[placeholder='Input your last name']
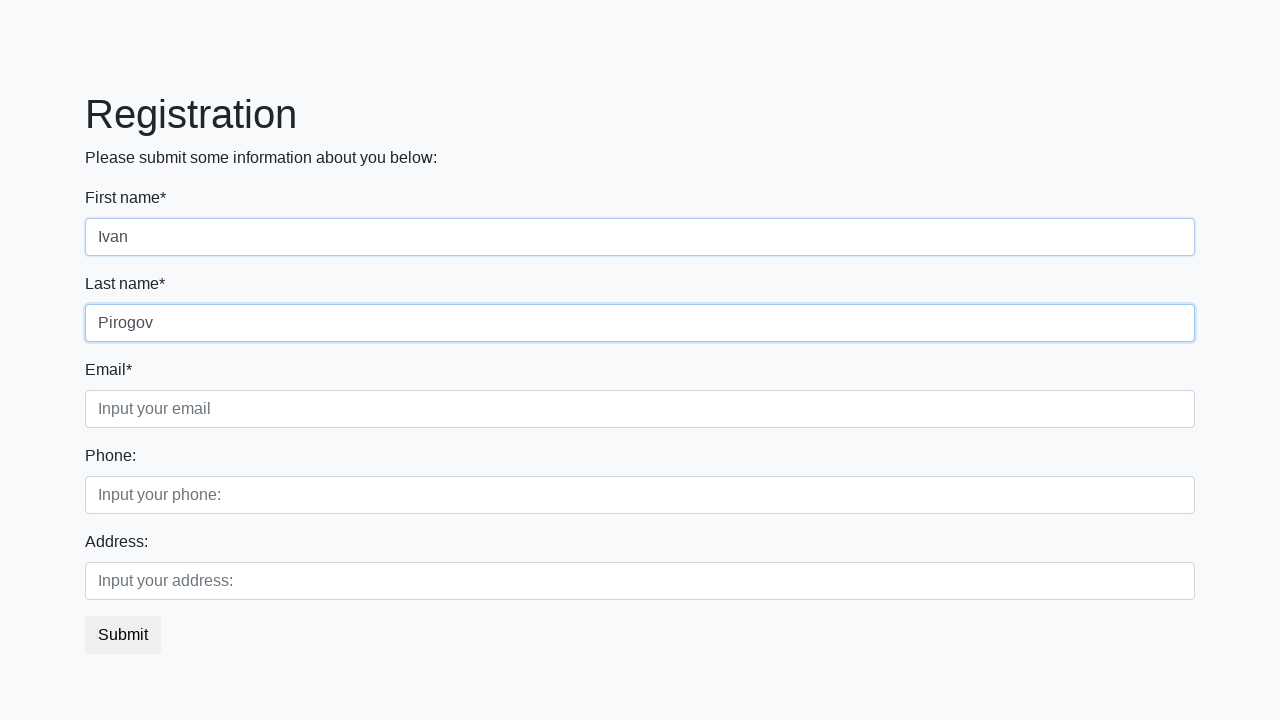

Filled email field with 'mail.ru' on input.form-control.third
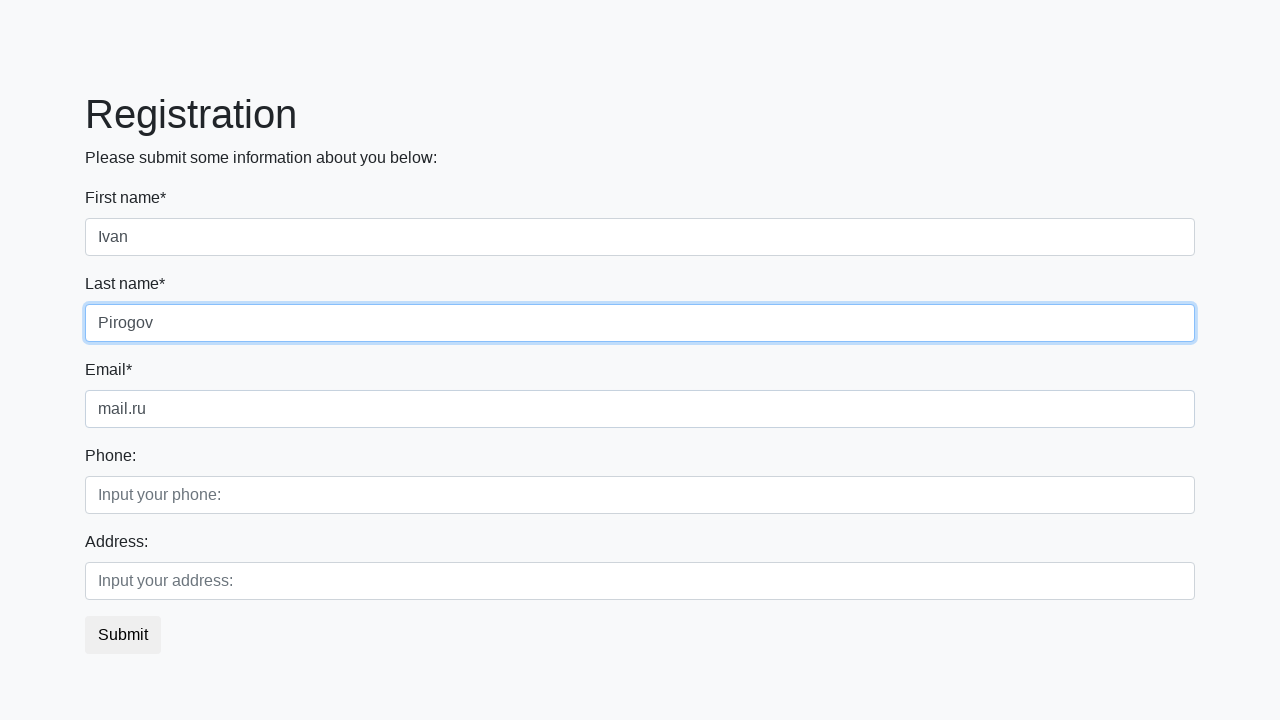

Clicked Submit button to register at (123, 635) on xpath=//button[text()='Submit']
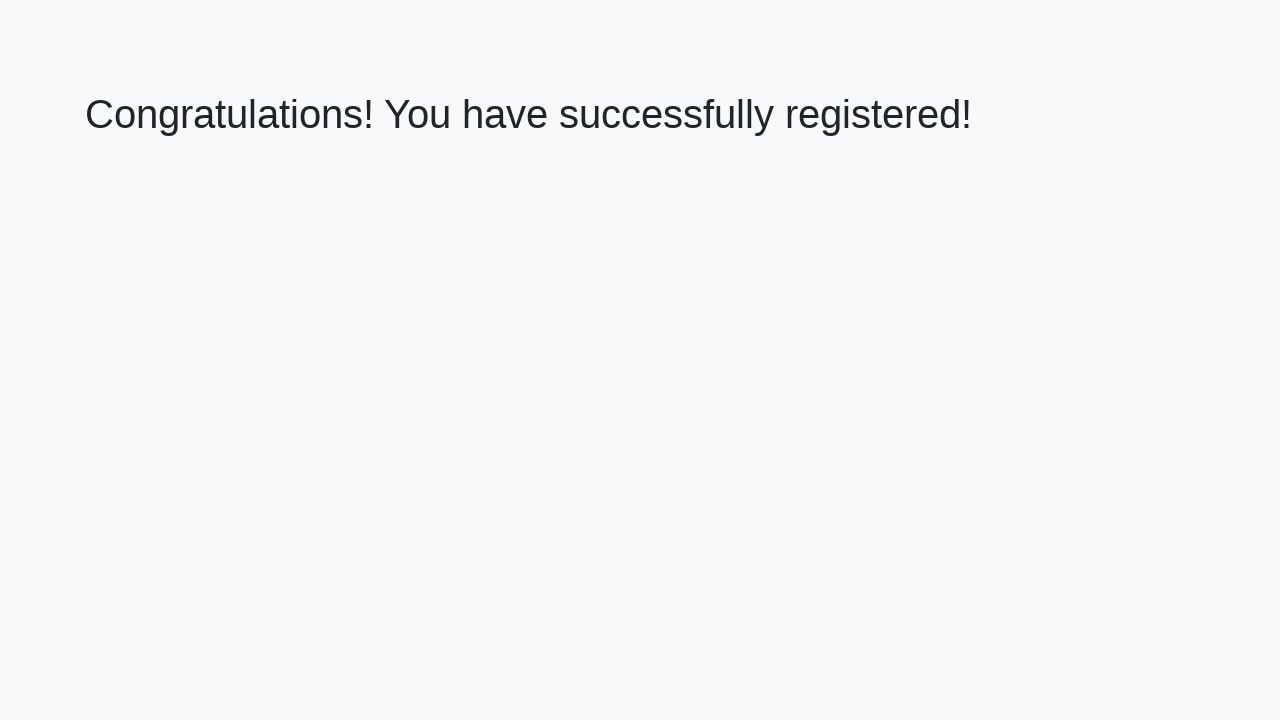

Success message heading loaded
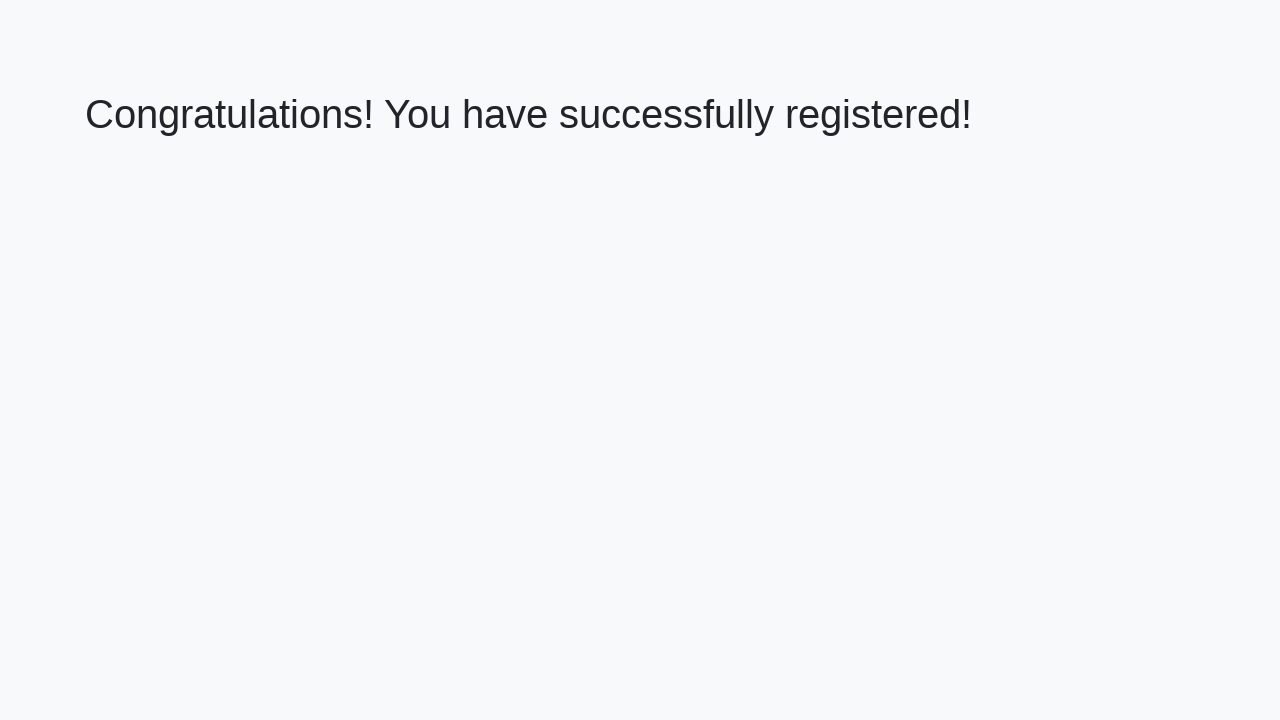

Retrieved success message: 'Congratulations! You have successfully registered!'
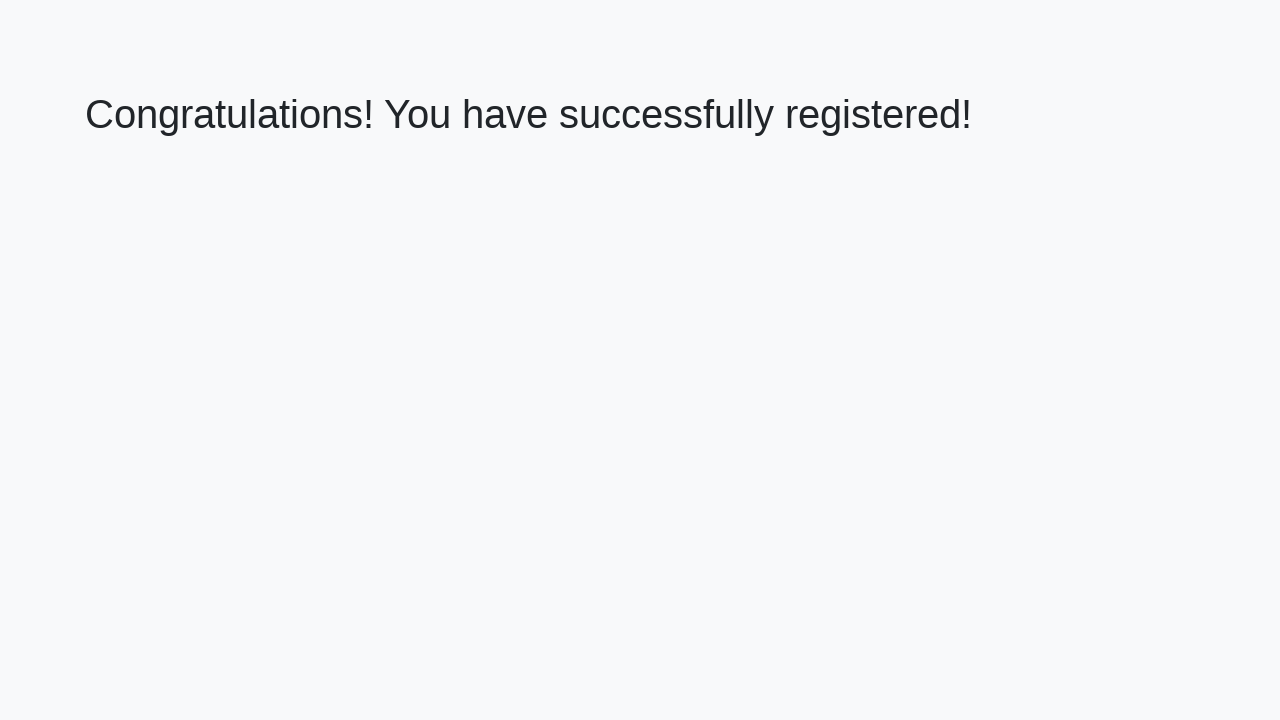

Verified success message matches expected text
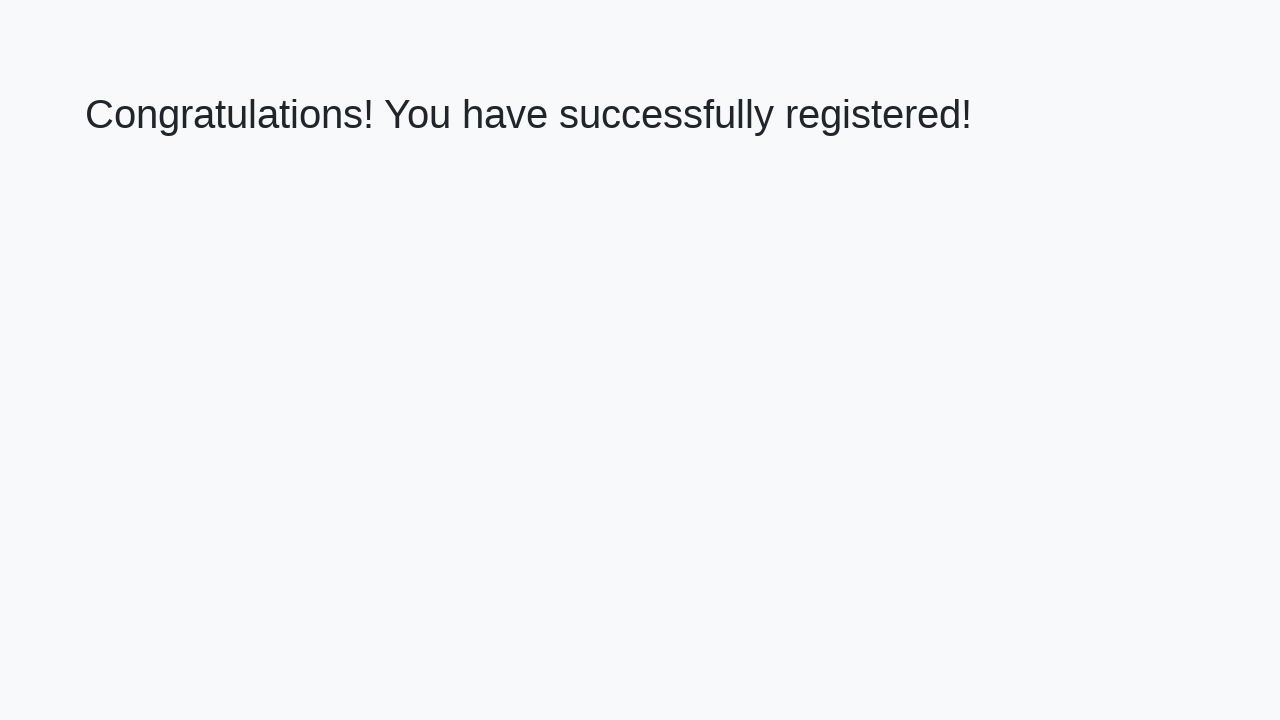

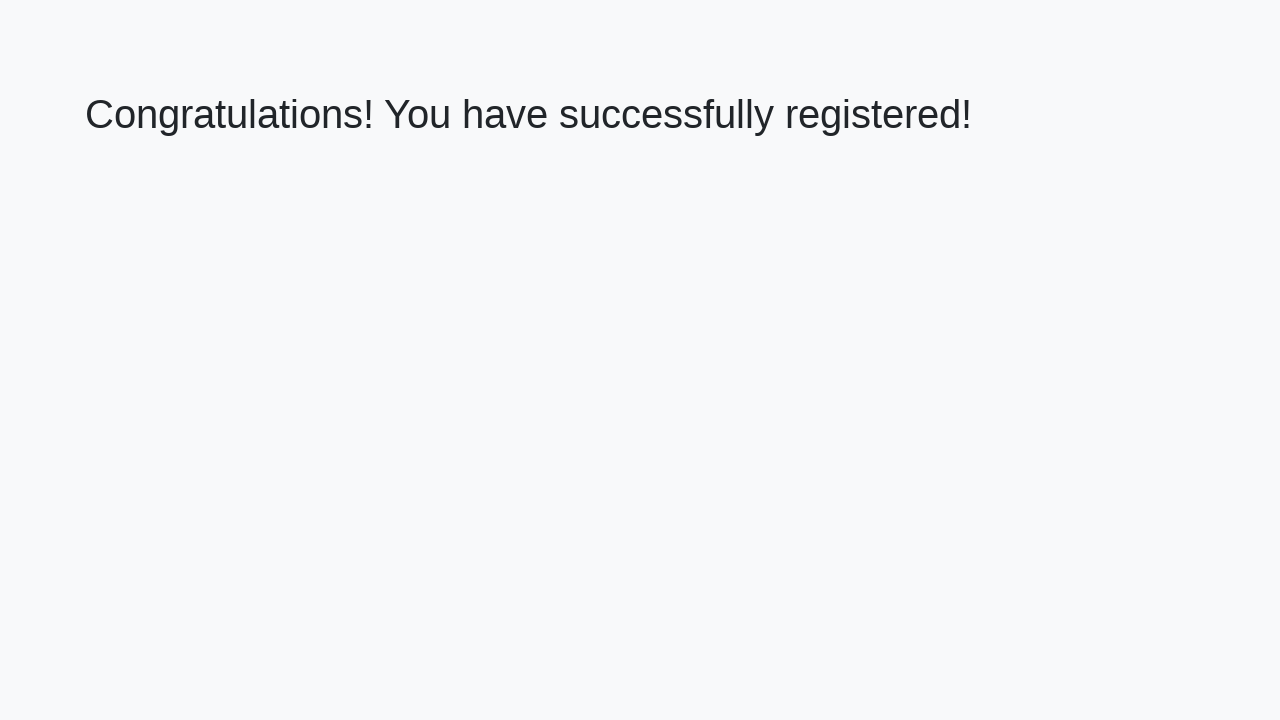